Performs a drag and drop operation on the jQuery UI droppable demo page by dragging an element from source to target location

Starting URL: https://jqueryui.com/droppable/

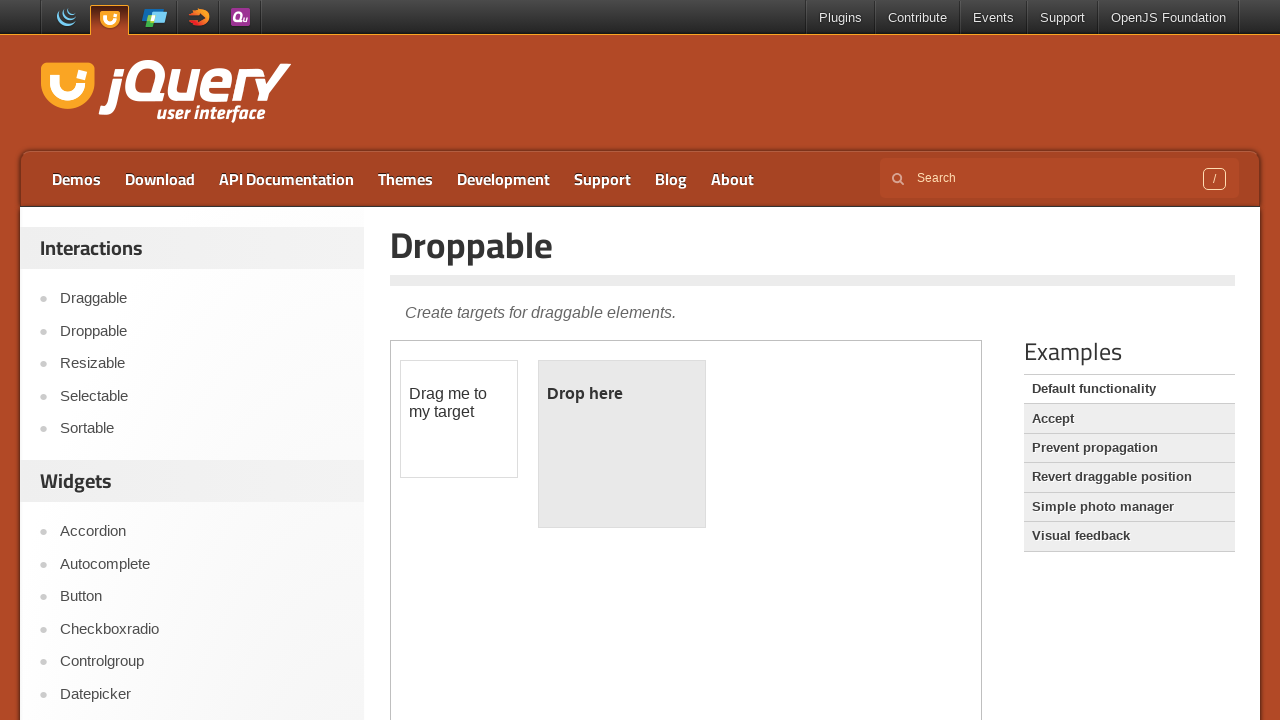

Navigated to jQuery UI droppable demo page
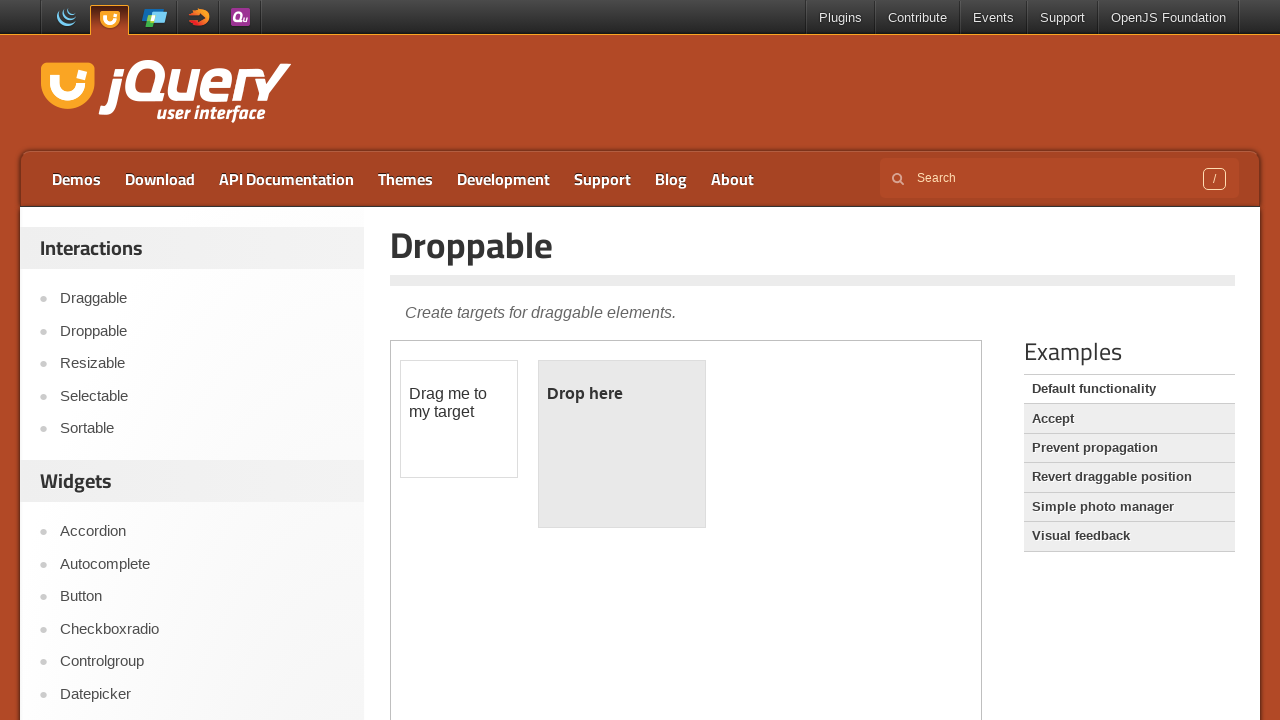

Located iframe containing drag and drop elements
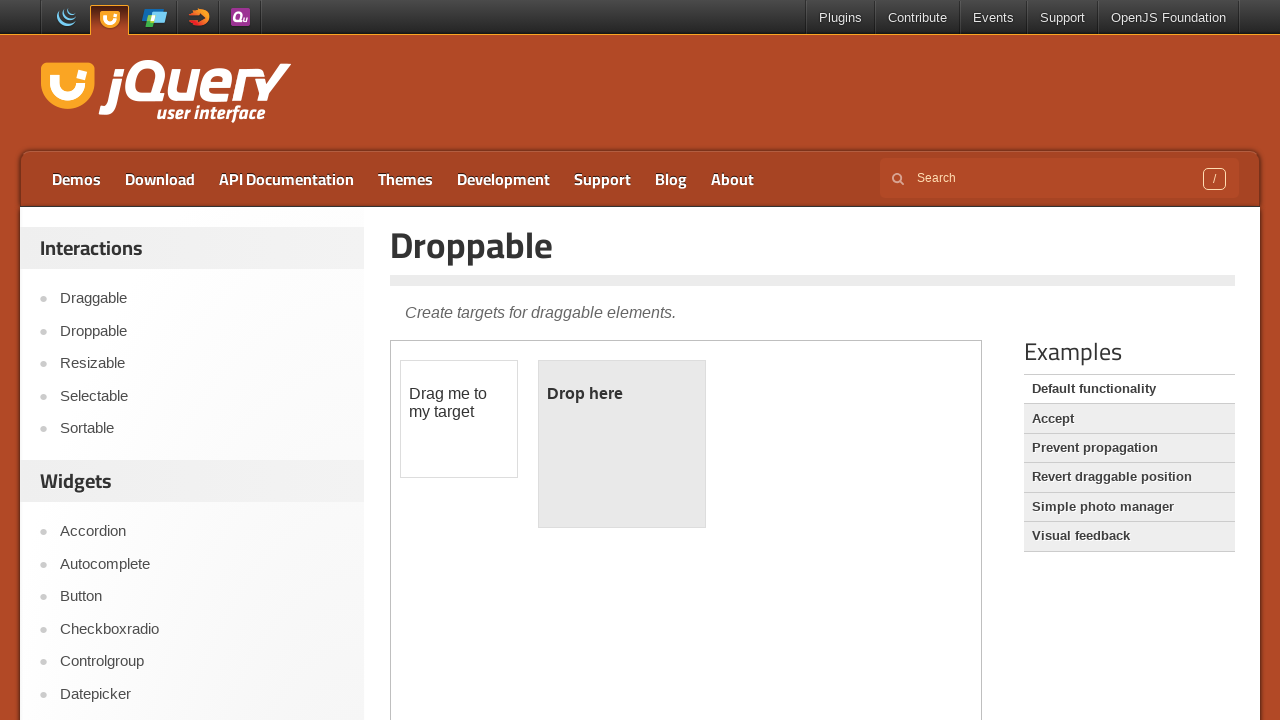

Located draggable source element
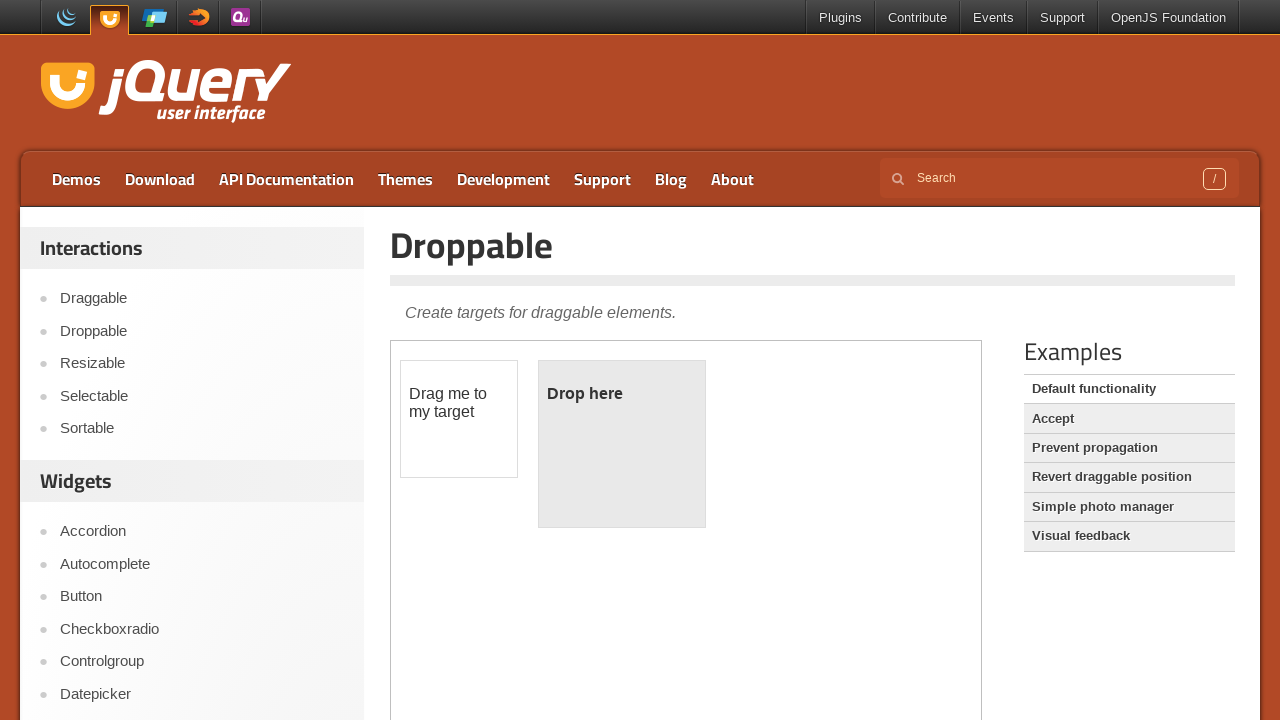

Located droppable target element
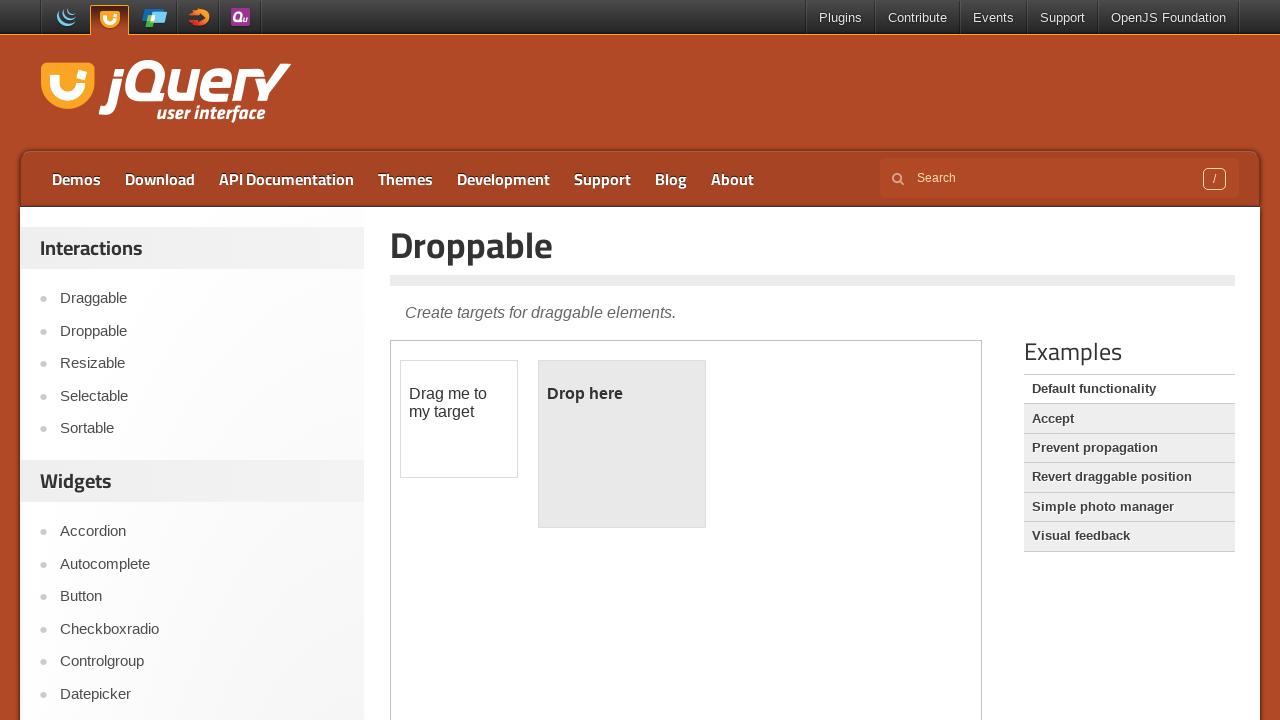

Dragged source element to target location at (622, 444)
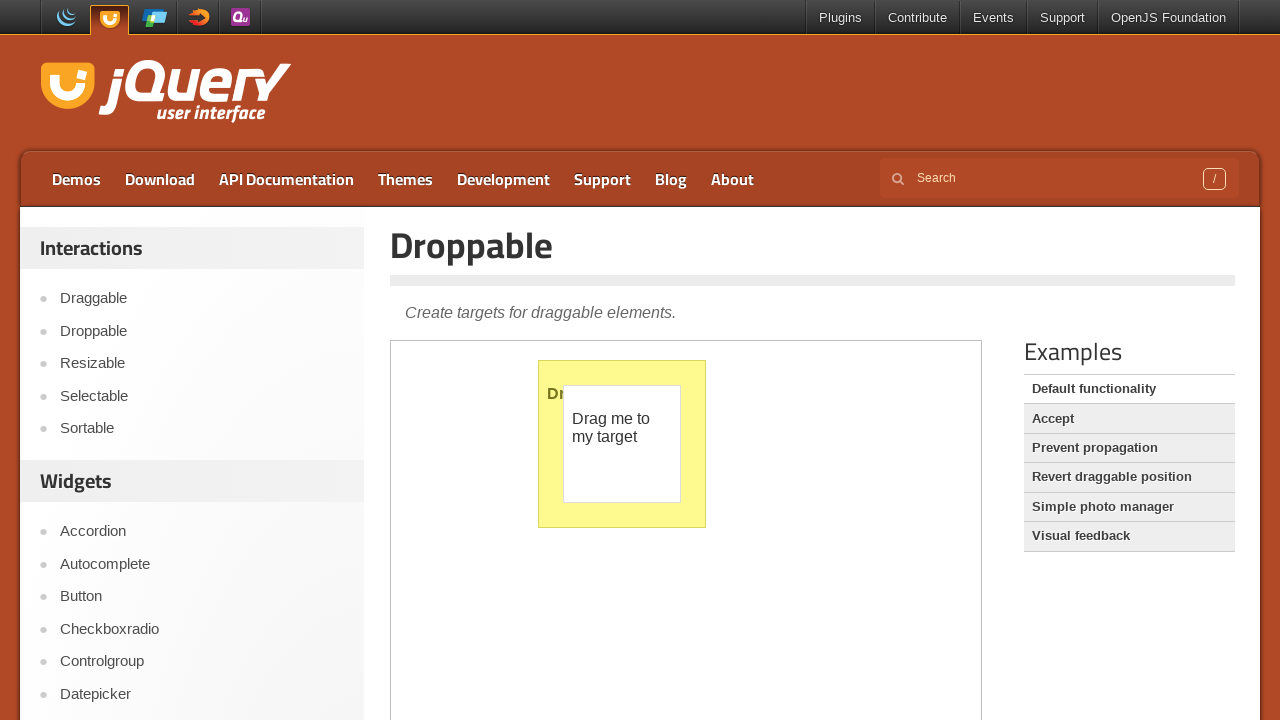

Waited for drag and drop operation to complete
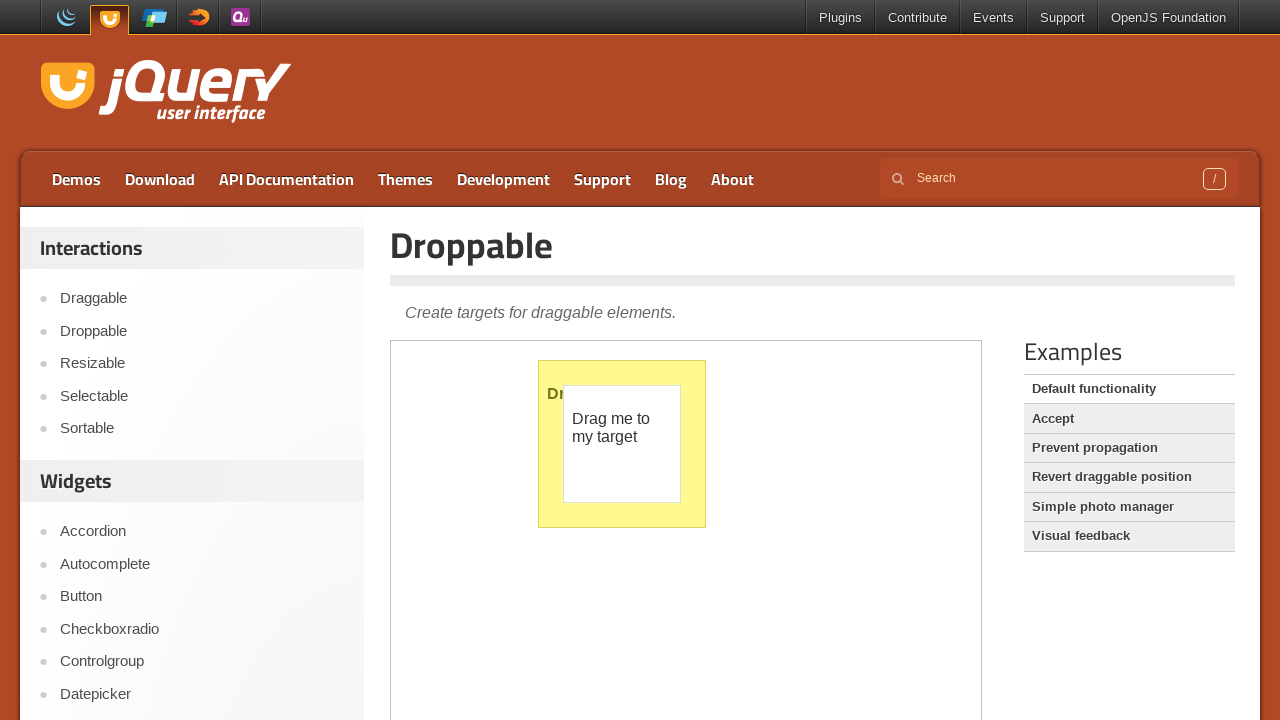

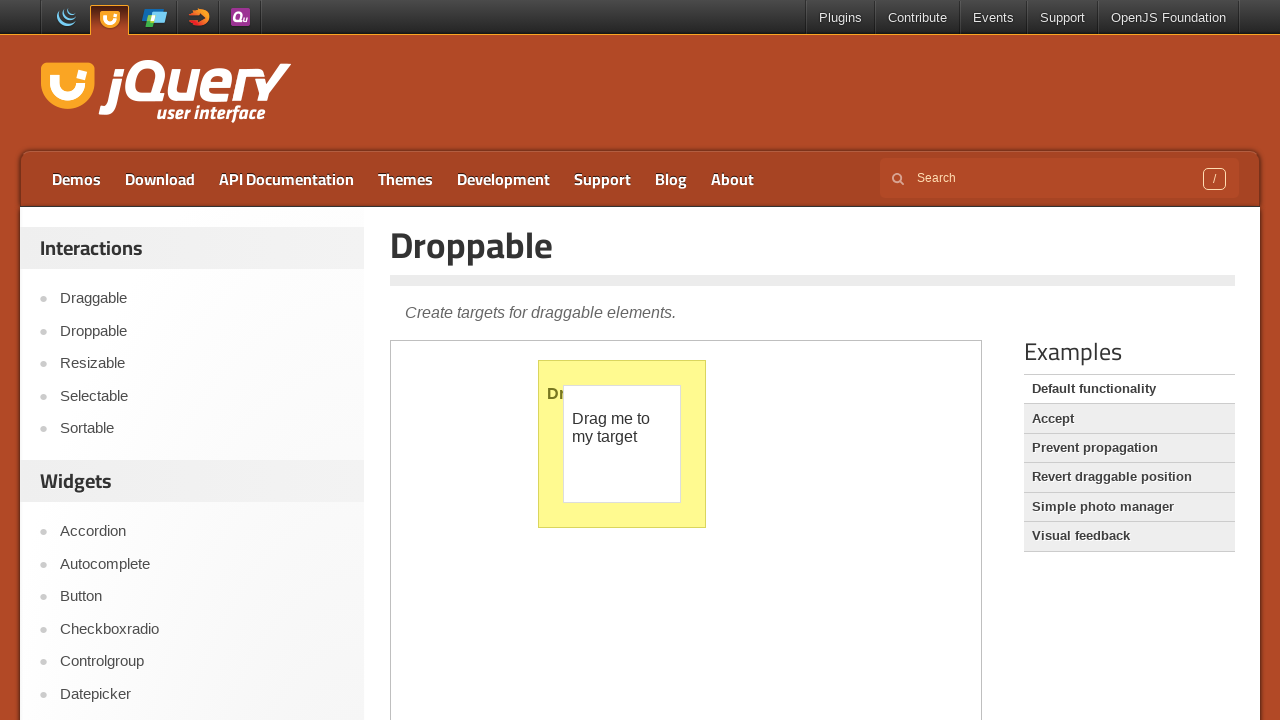